Tests the FAQ accordion functionality by clicking on each question and verifying that the corresponding answer is displayed with the correct text

Starting URL: https://qa-scooter.praktikum-services.ru/

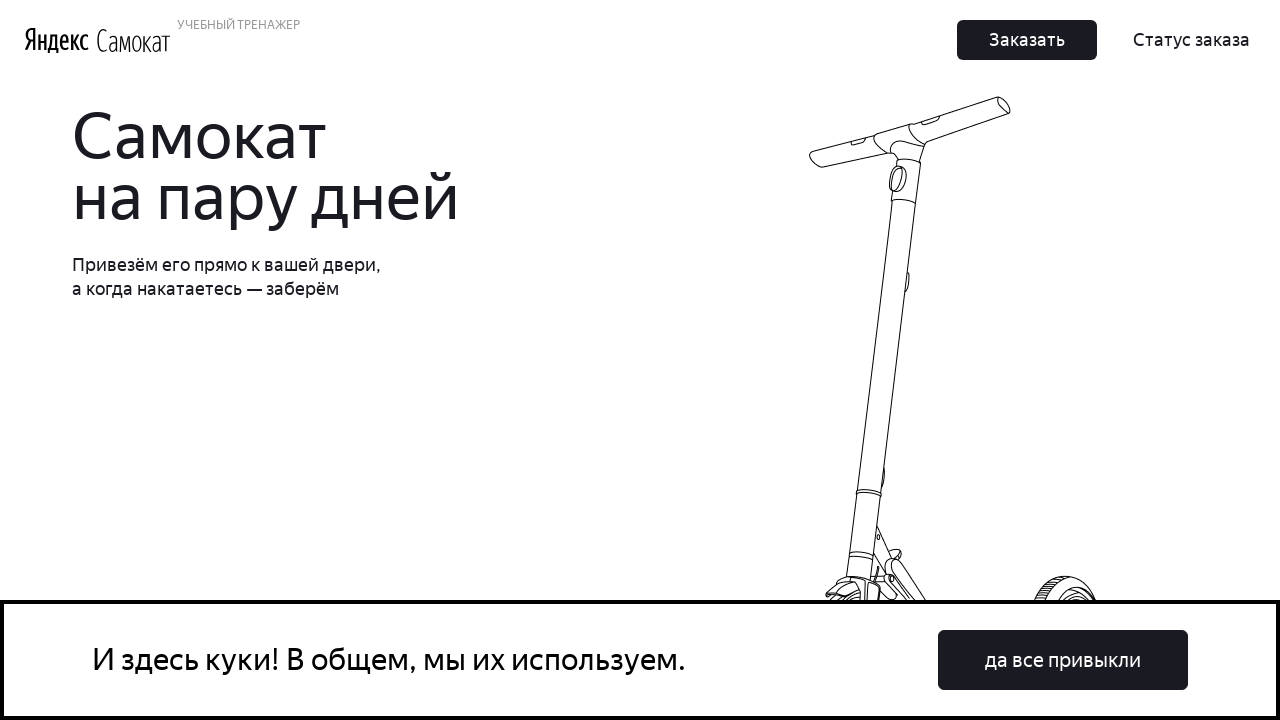

Scrolled first FAQ question into view
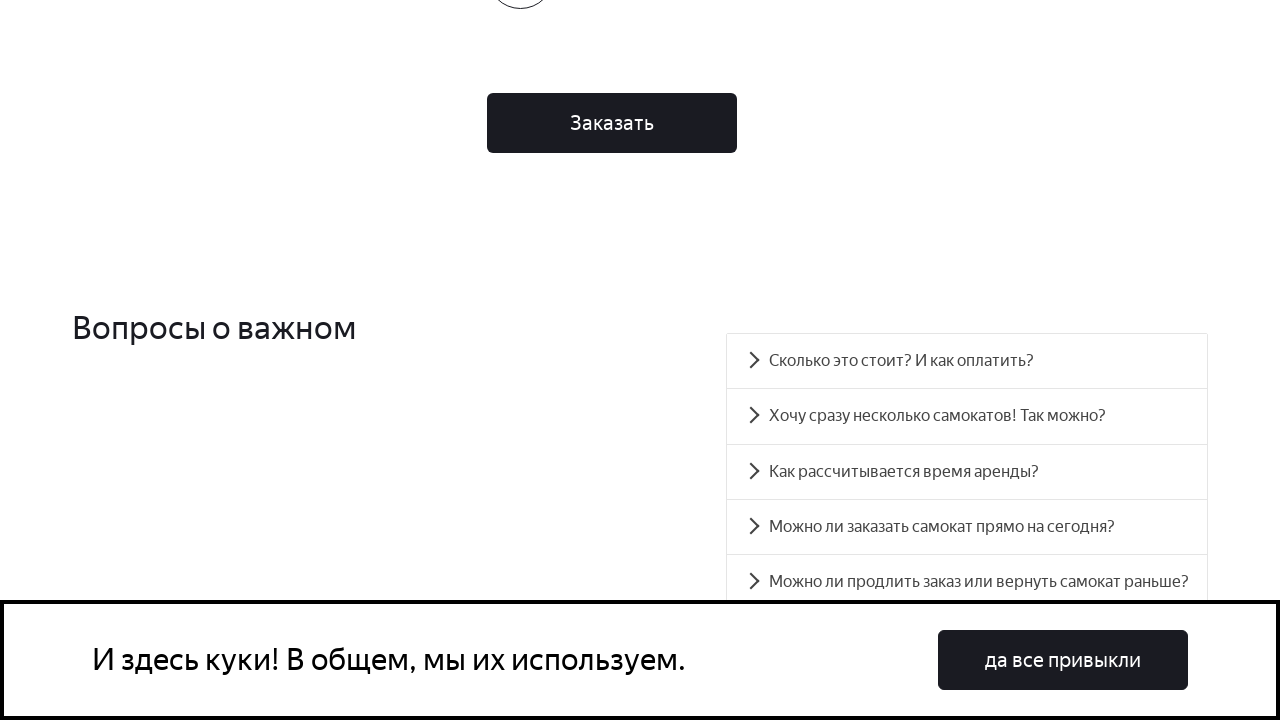

Clicked first FAQ question at (967, 361) on #accordion__heading-0
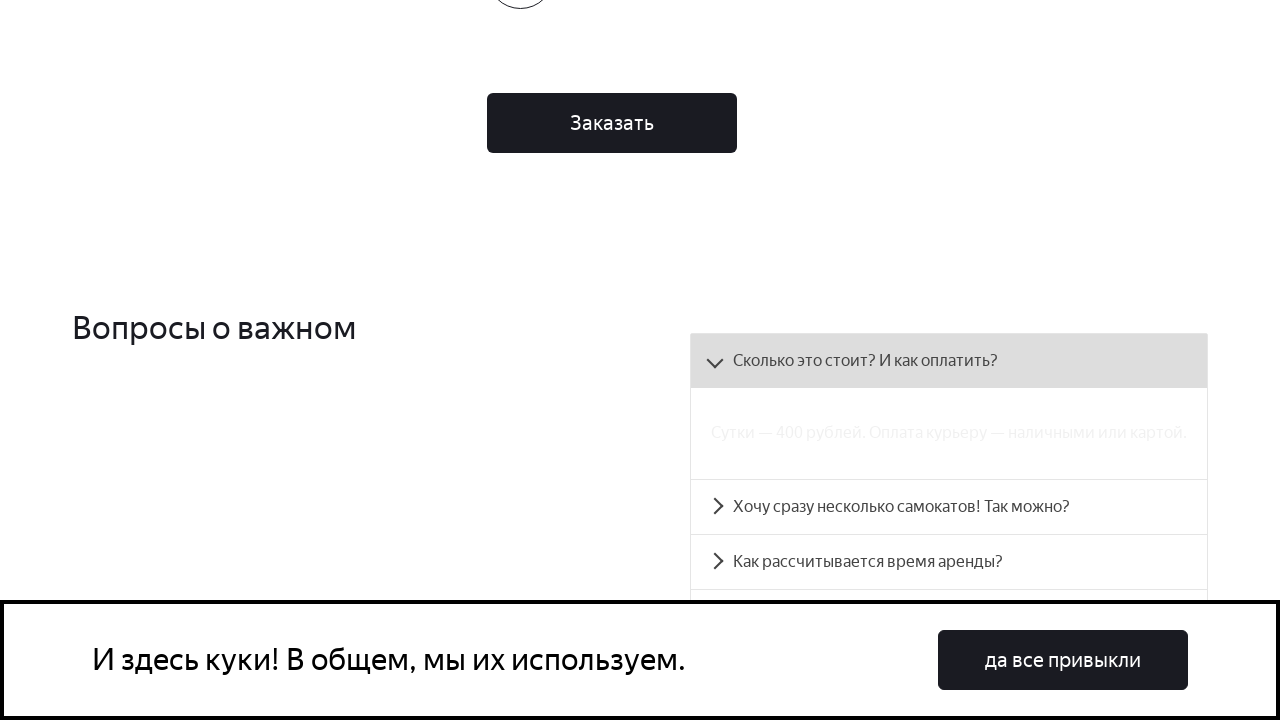

First FAQ answer panel displayed
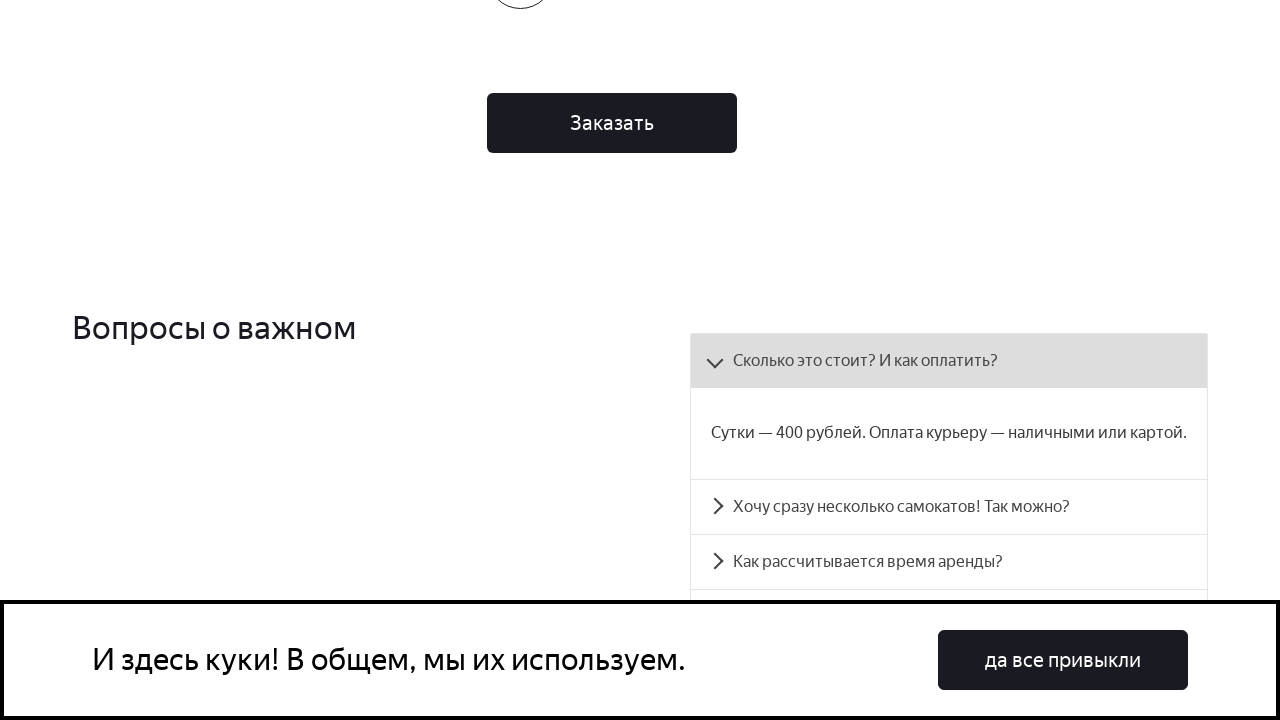

Scrolled second FAQ question into view
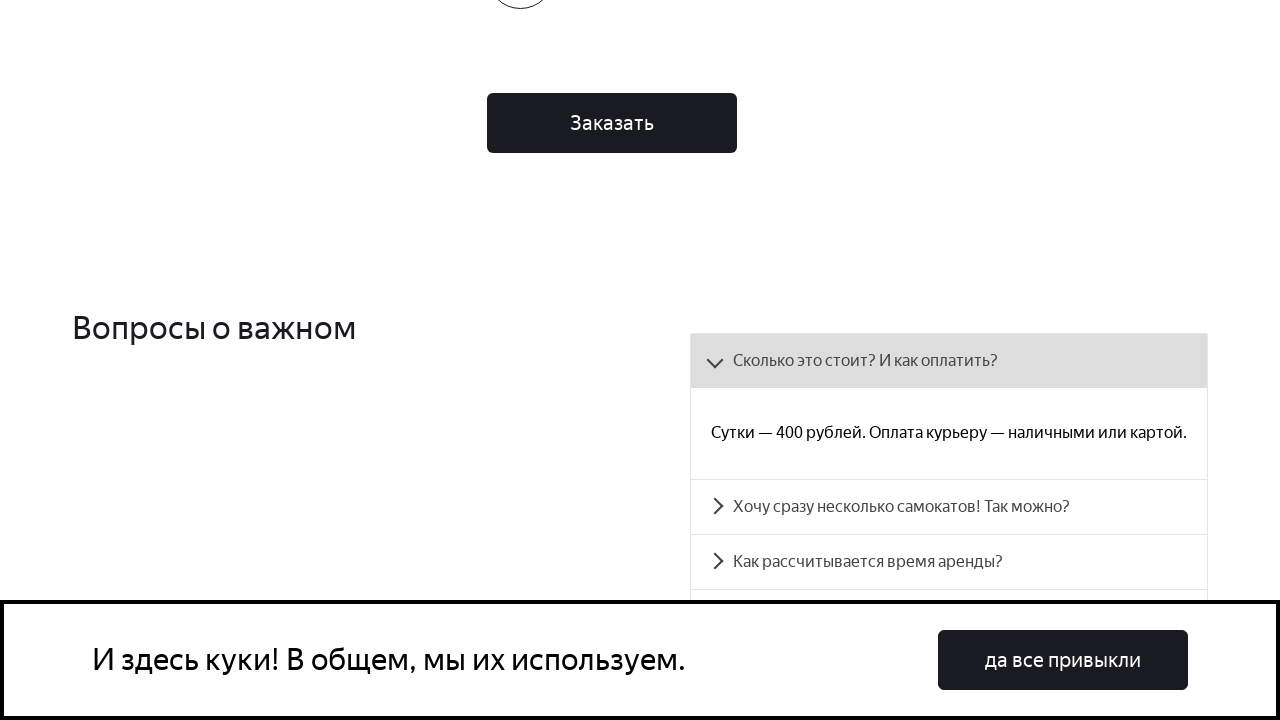

Clicked second FAQ question at (949, 507) on #accordion__heading-1
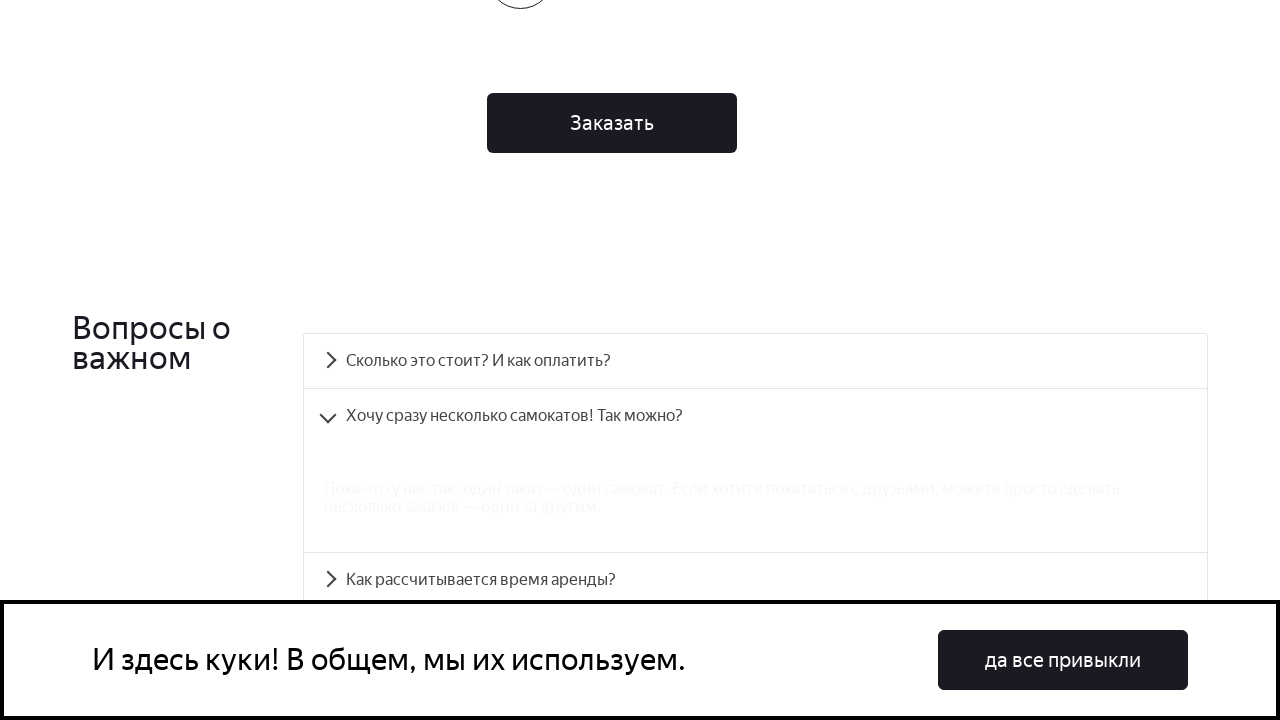

Second FAQ answer panel displayed
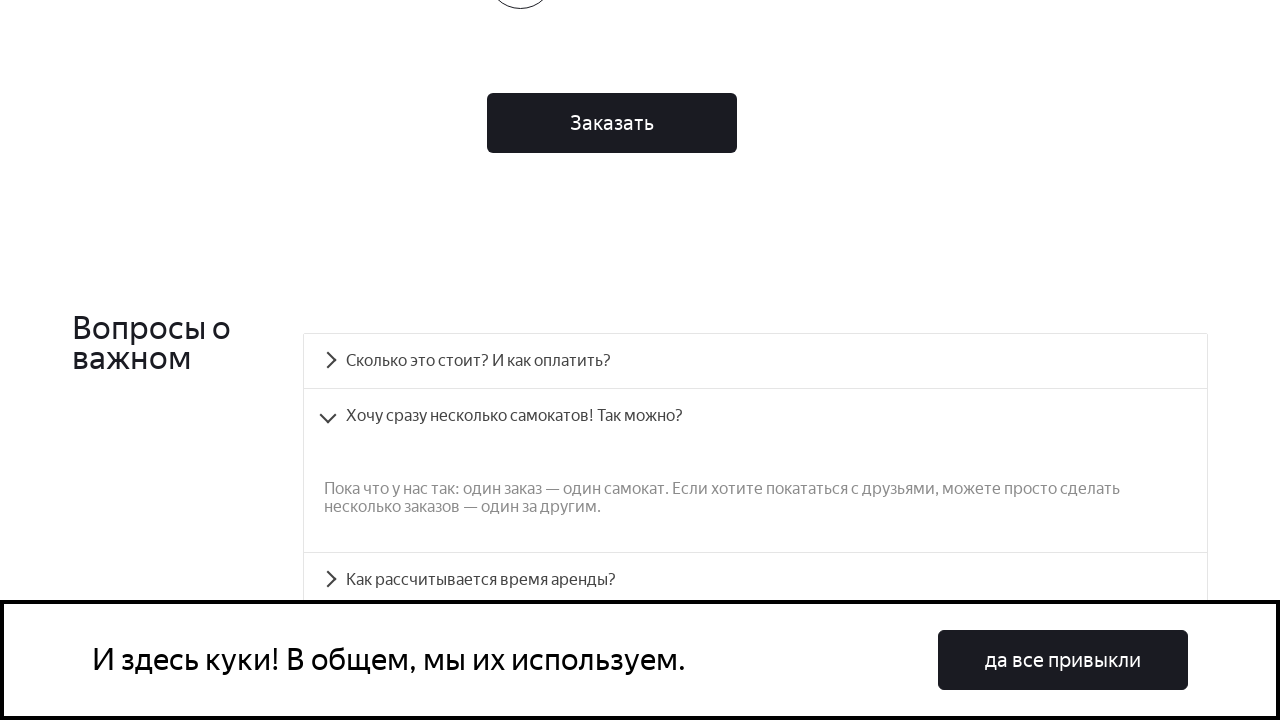

Scrolled third FAQ question into view
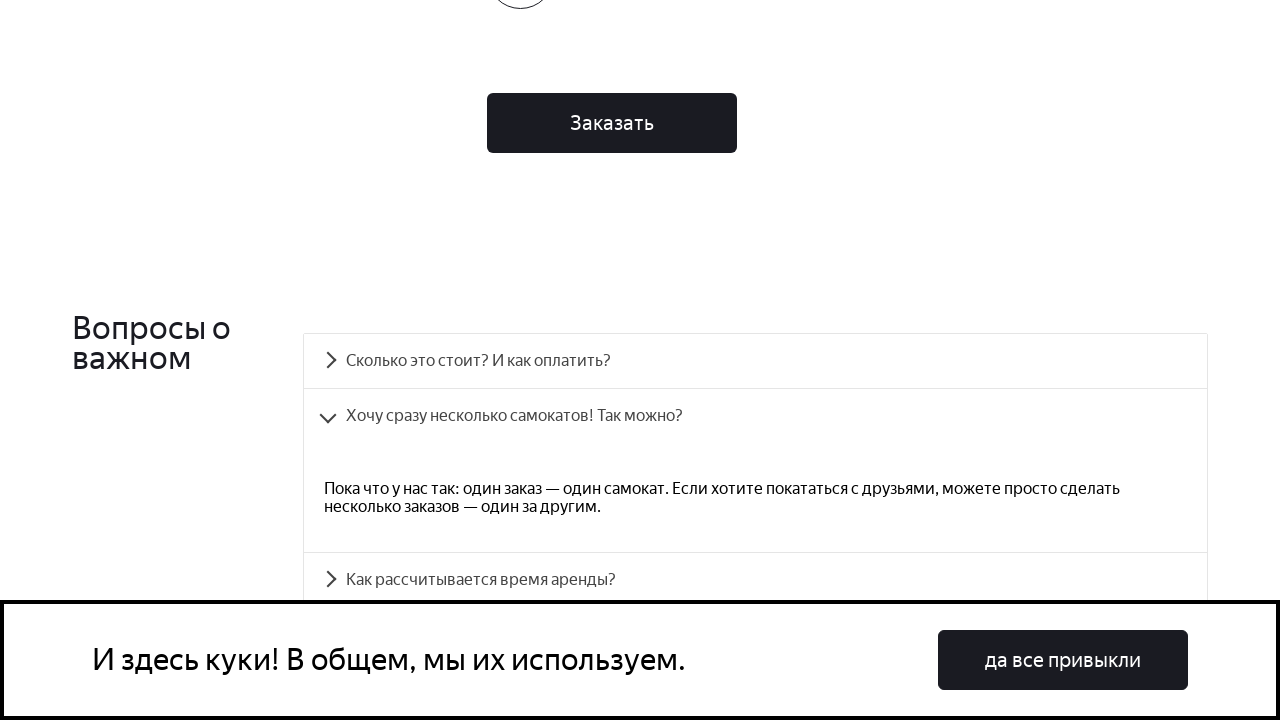

Clicked third FAQ question at (755, 580) on #accordion__heading-2
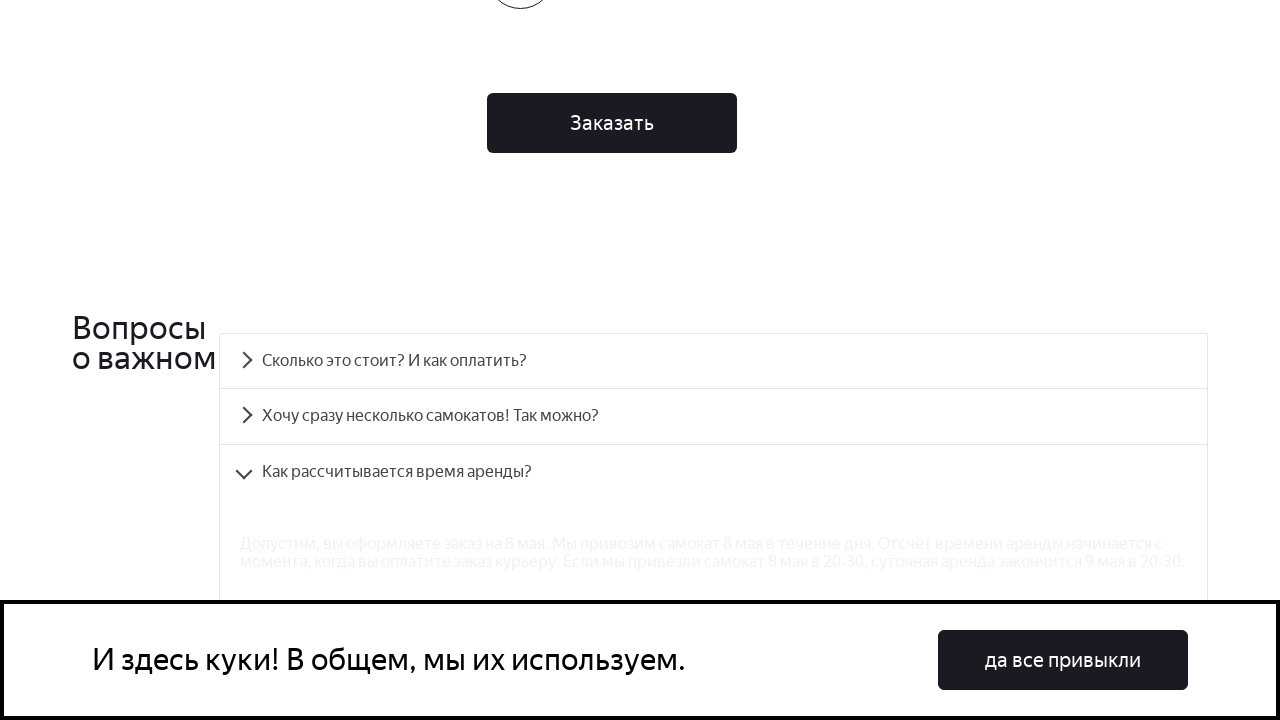

Third FAQ answer panel displayed
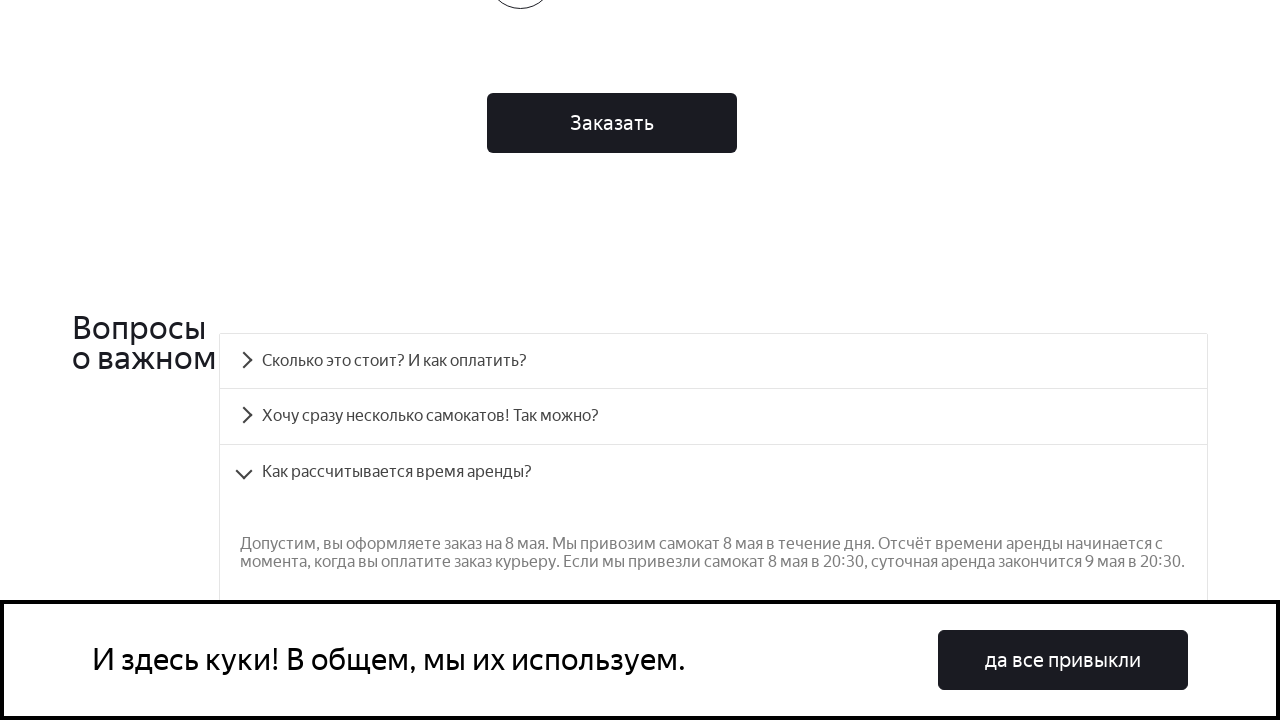

Scrolled fourth FAQ question into view
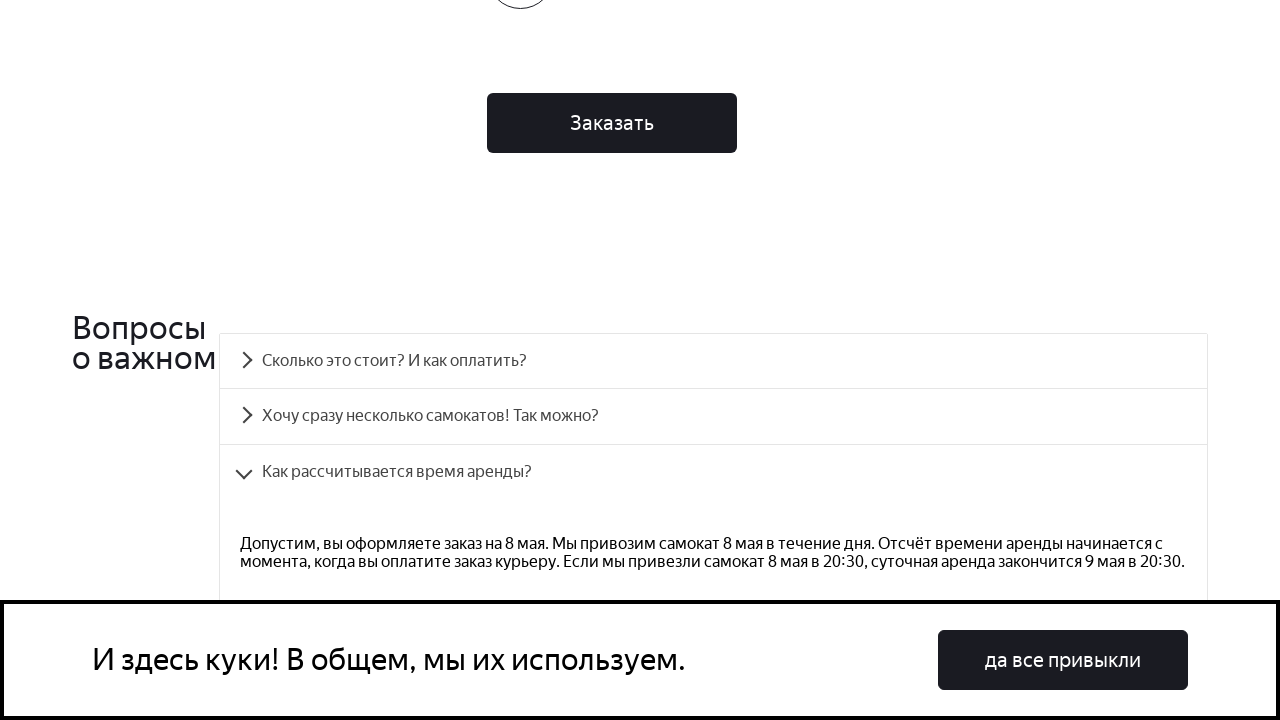

Clicked fourth FAQ question at (714, 361) on #accordion__heading-3
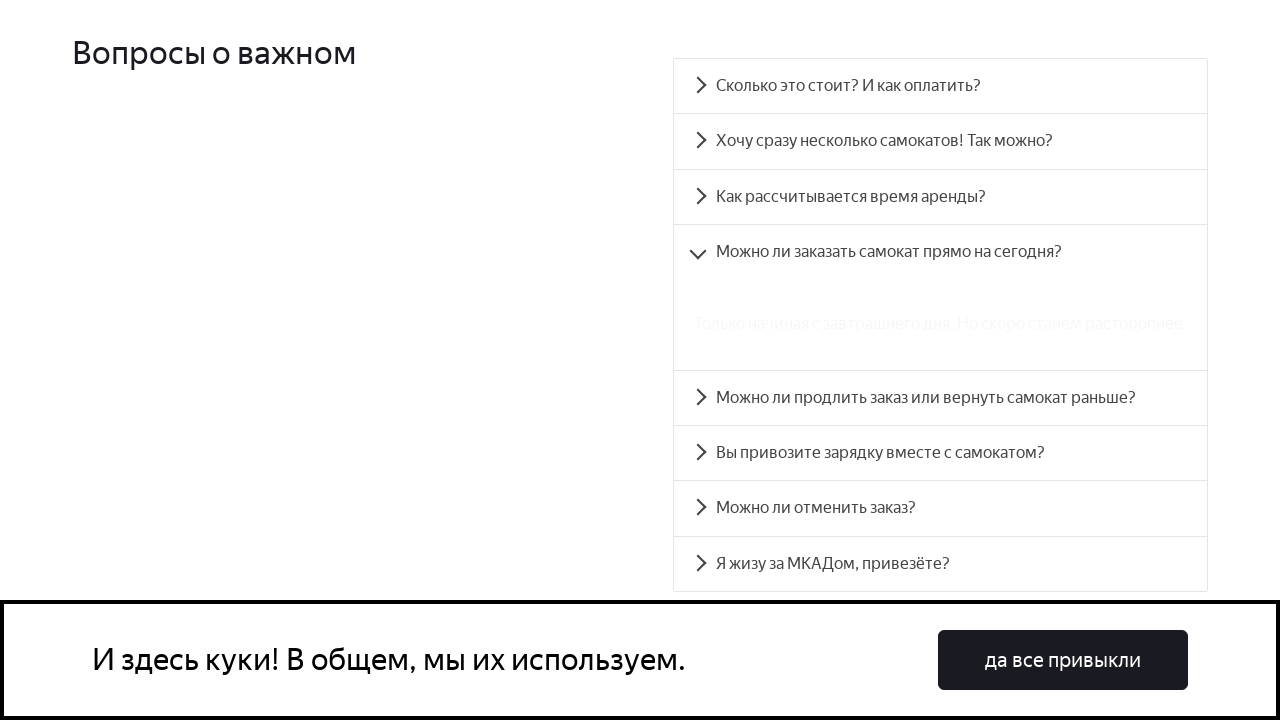

Fourth FAQ answer panel displayed
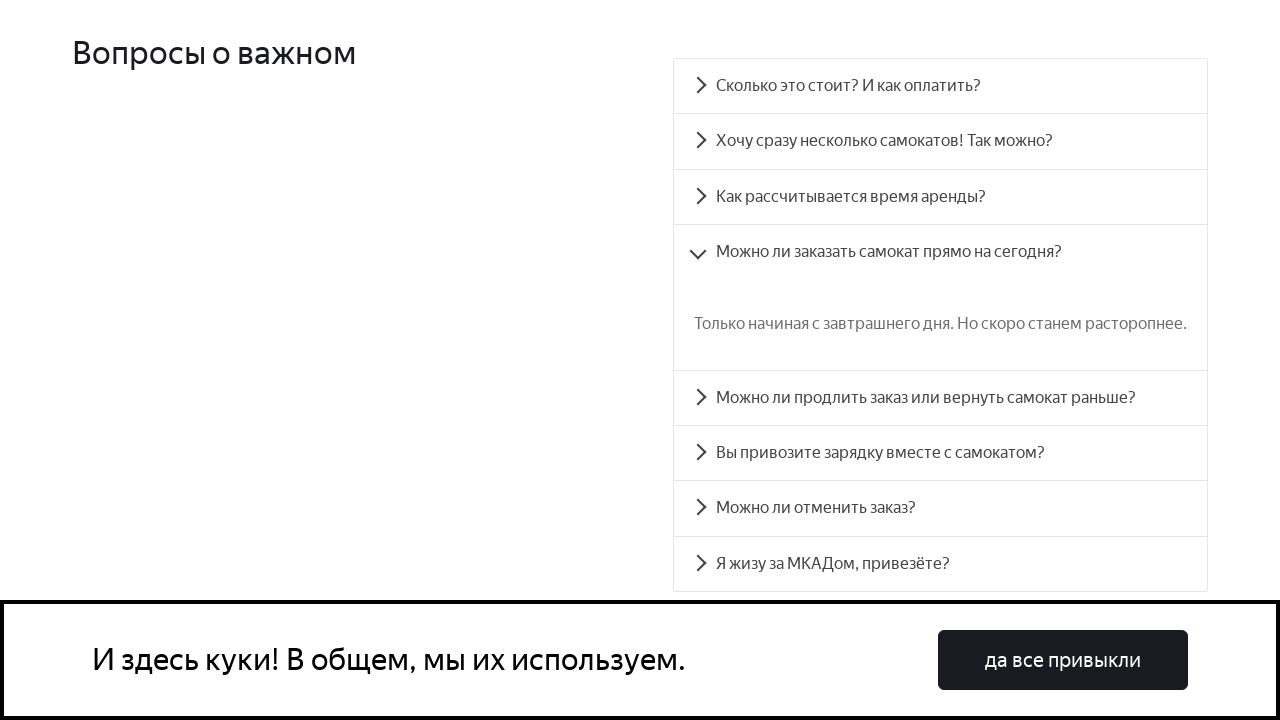

Scrolled fifth FAQ question into view
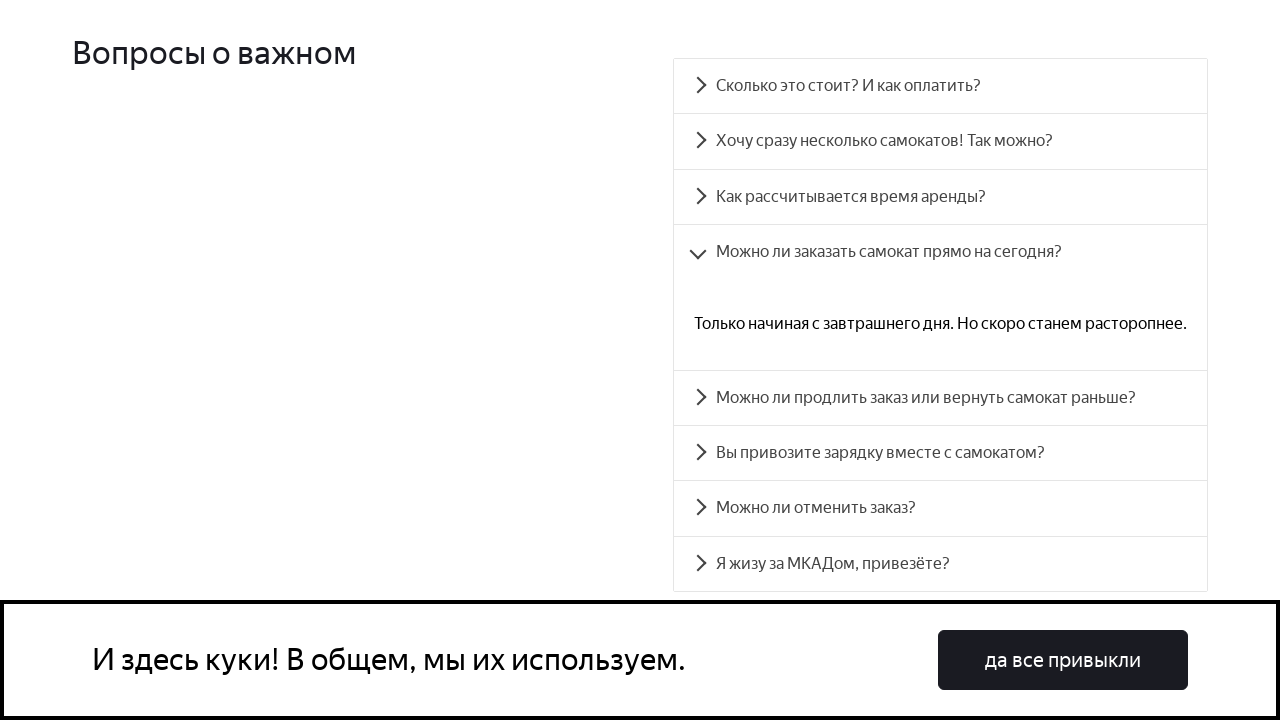

Clicked fifth FAQ question at (940, 398) on #accordion__heading-4
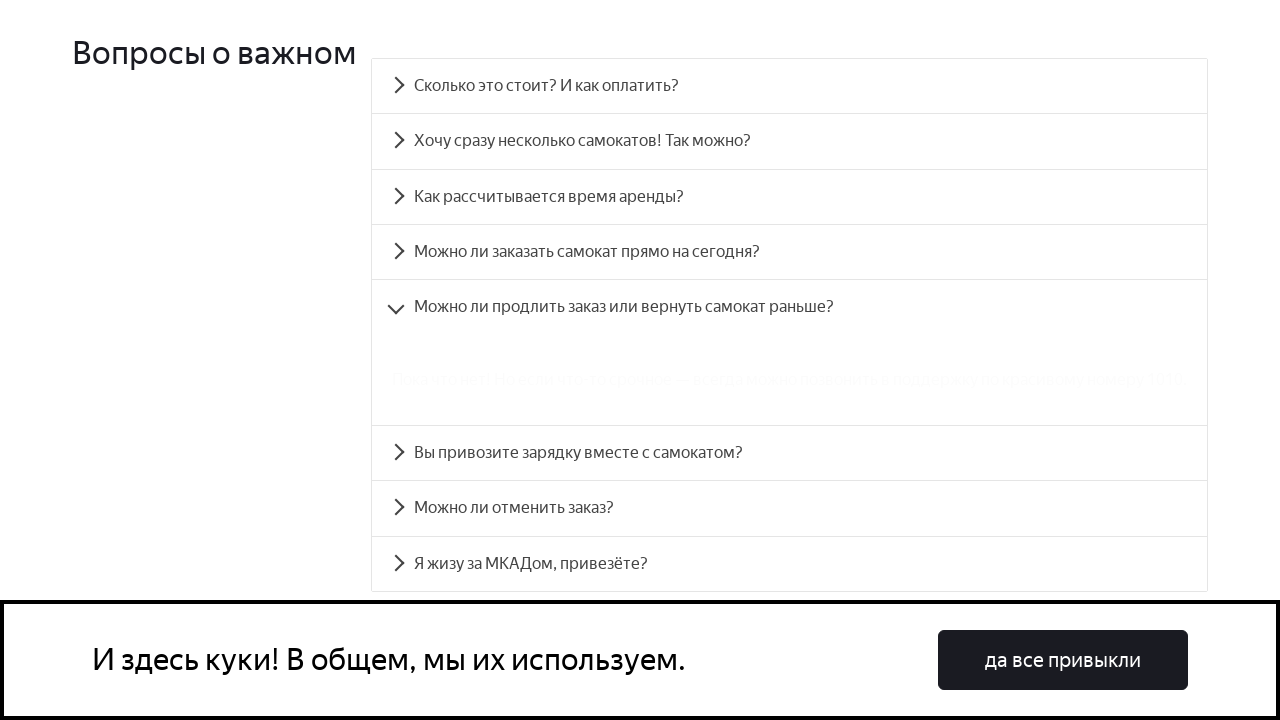

Fifth FAQ answer panel displayed
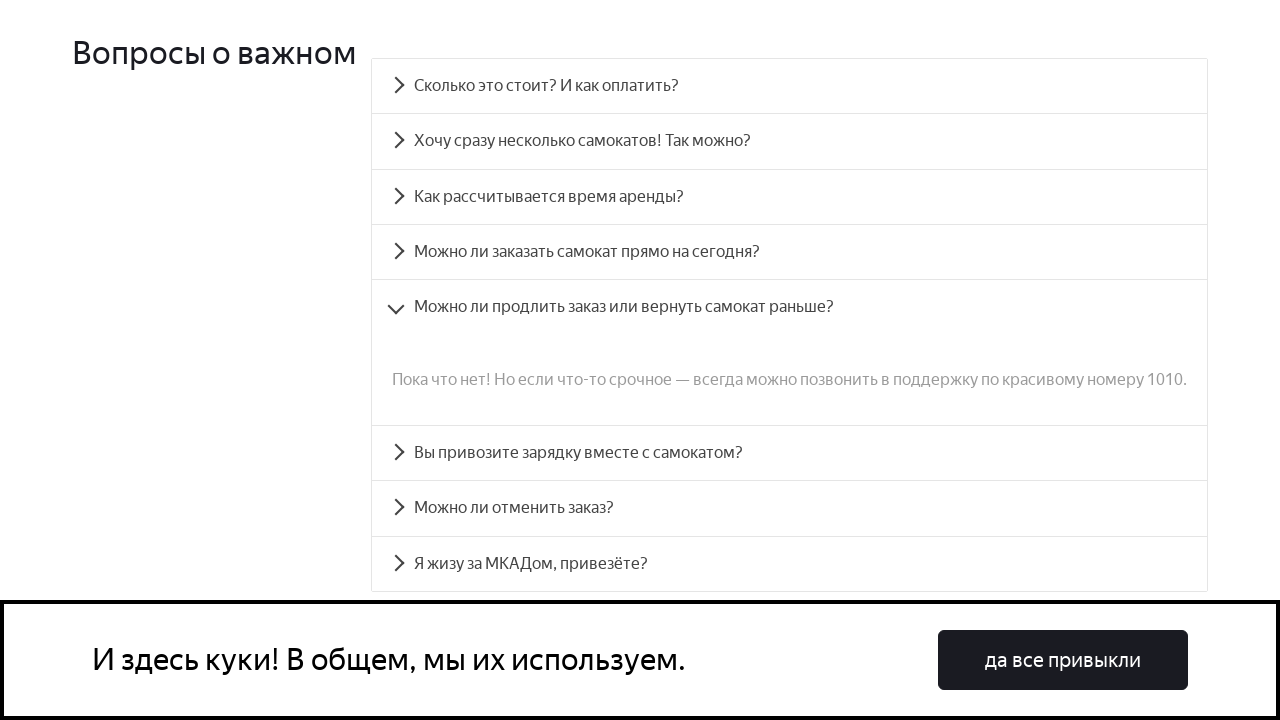

Scrolled sixth FAQ question into view
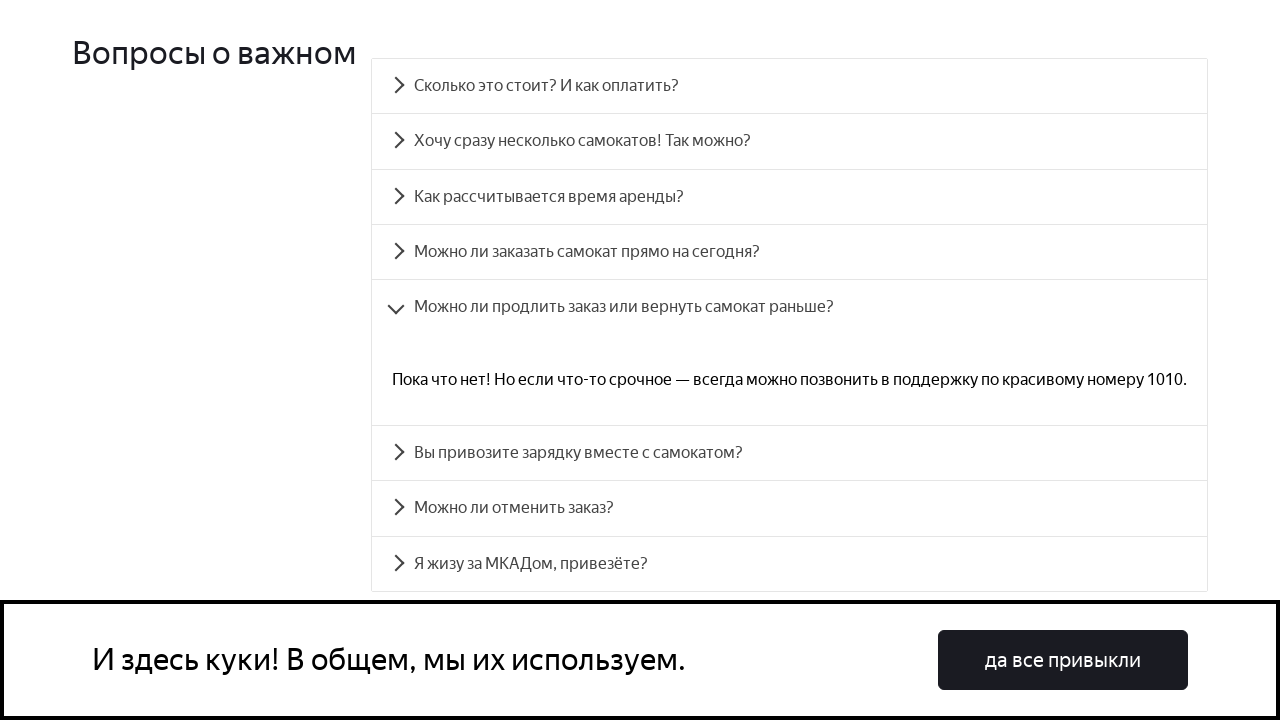

Clicked sixth FAQ question at (790, 453) on #accordion__heading-5
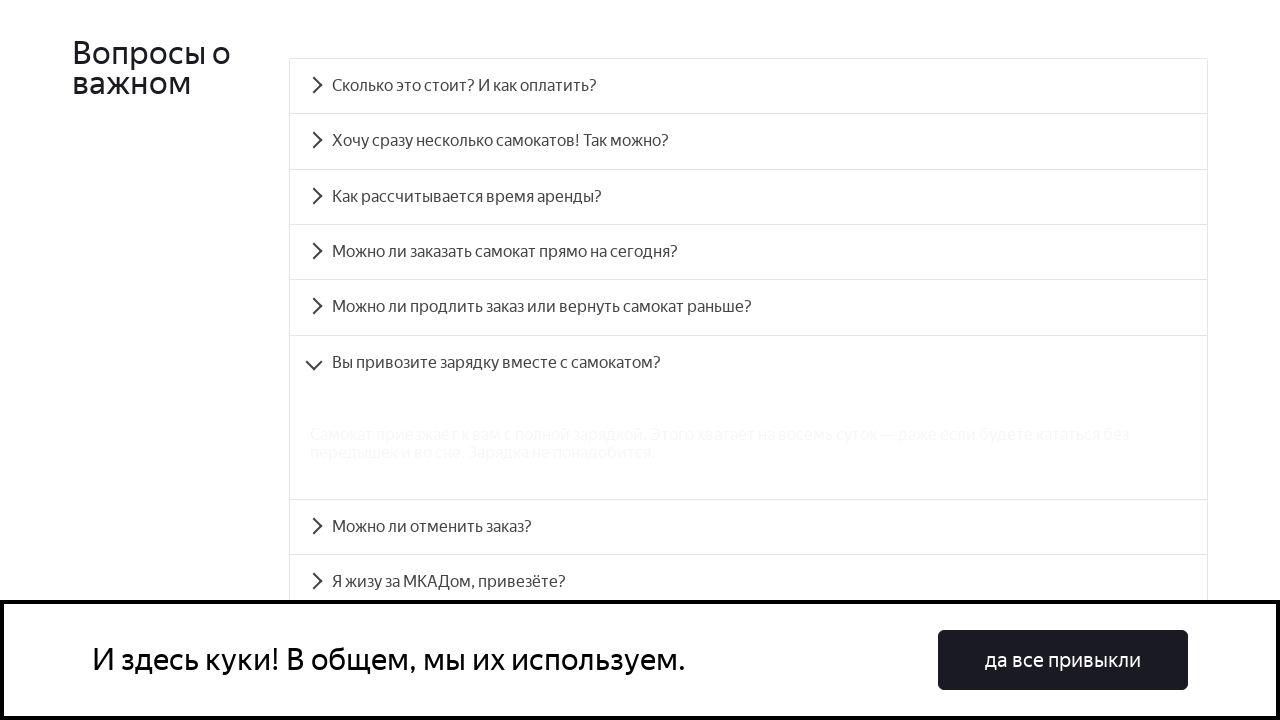

Sixth FAQ answer panel displayed
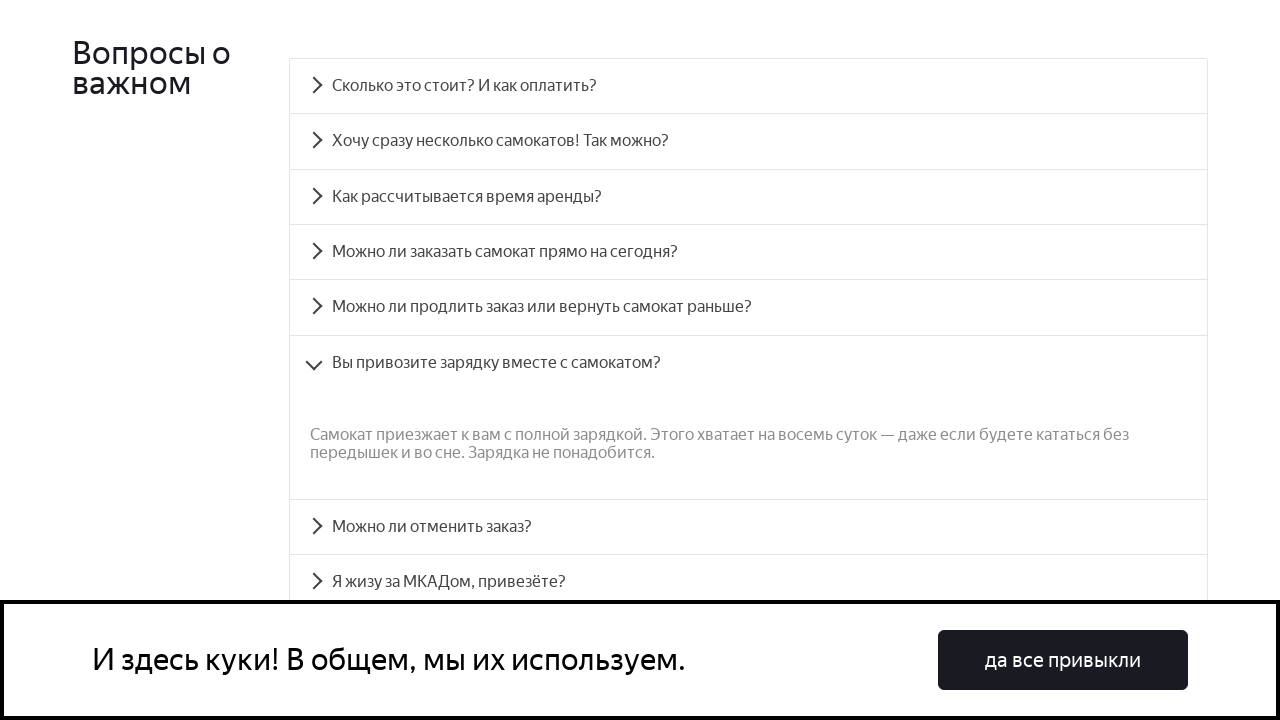

Scrolled seventh FAQ question into view
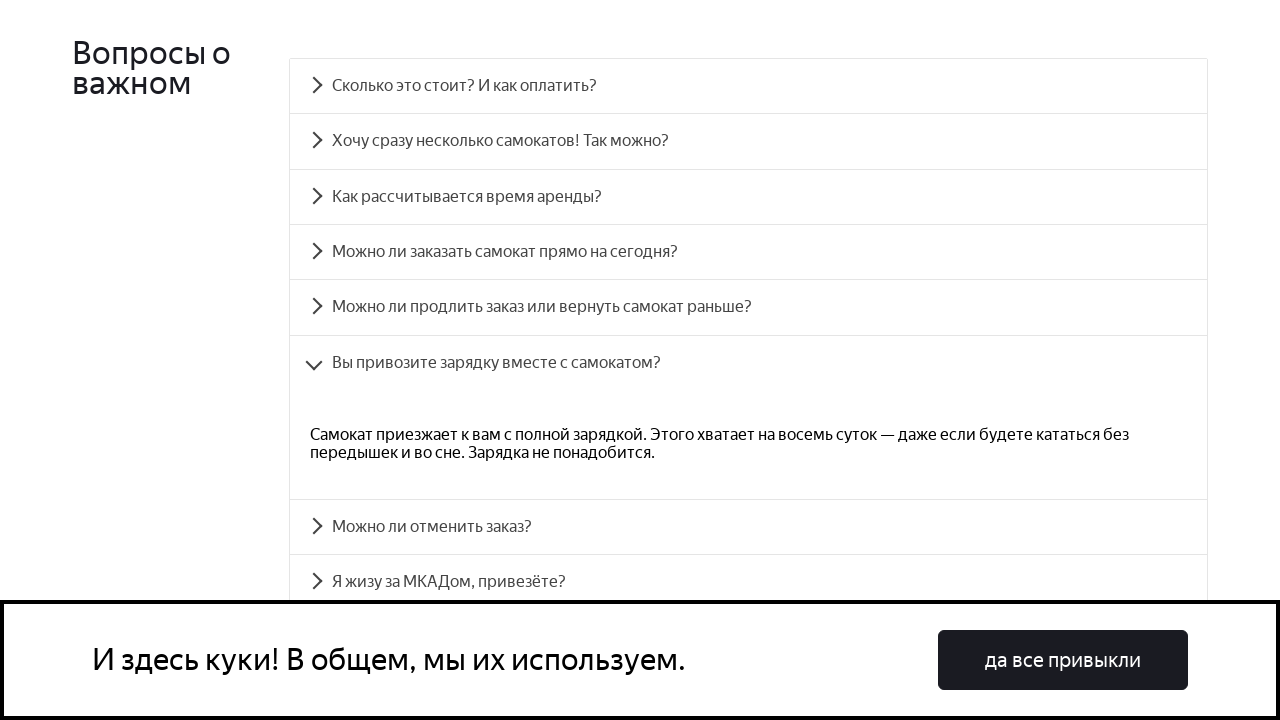

Clicked seventh FAQ question at (748, 527) on #accordion__heading-6
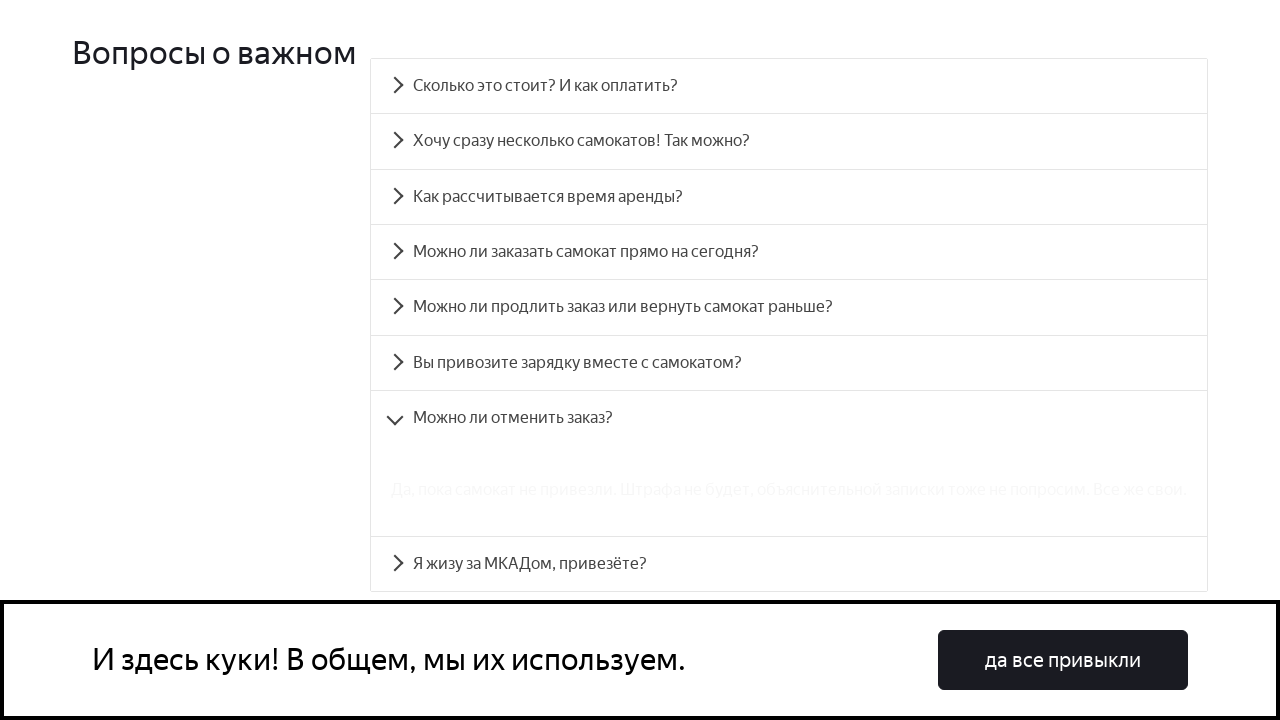

Seventh FAQ answer panel displayed
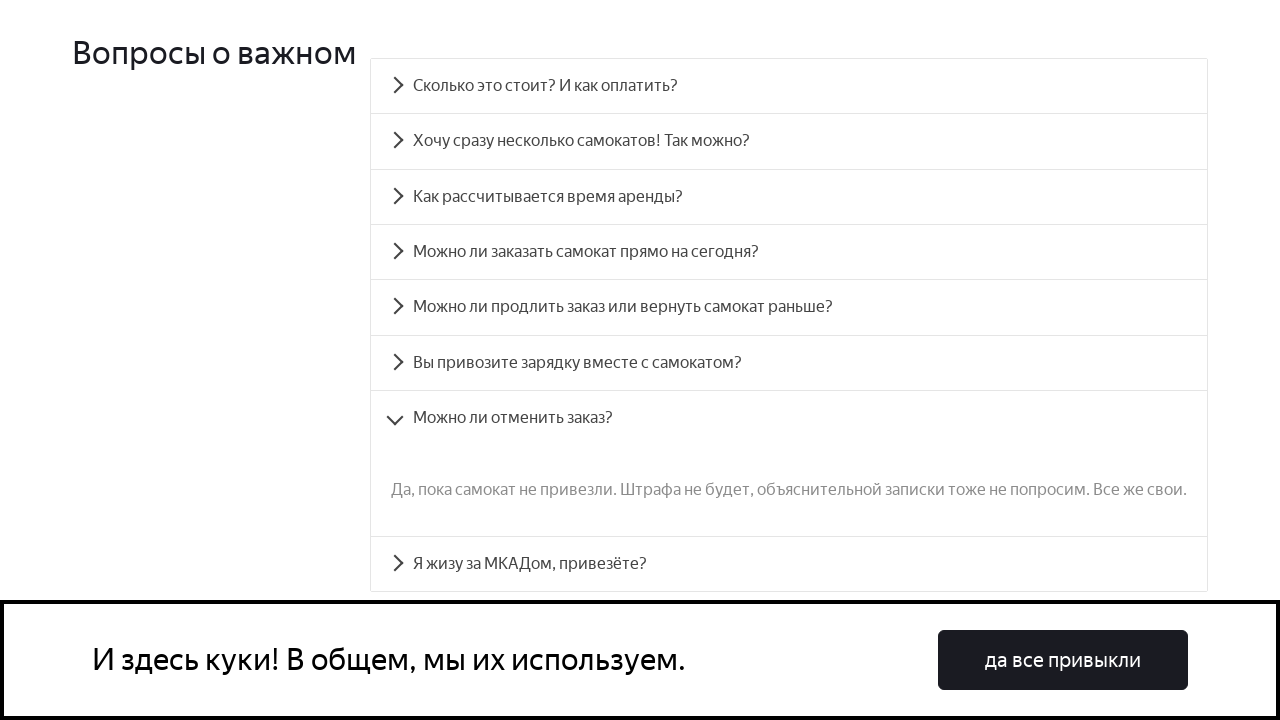

Scrolled eighth FAQ question into view
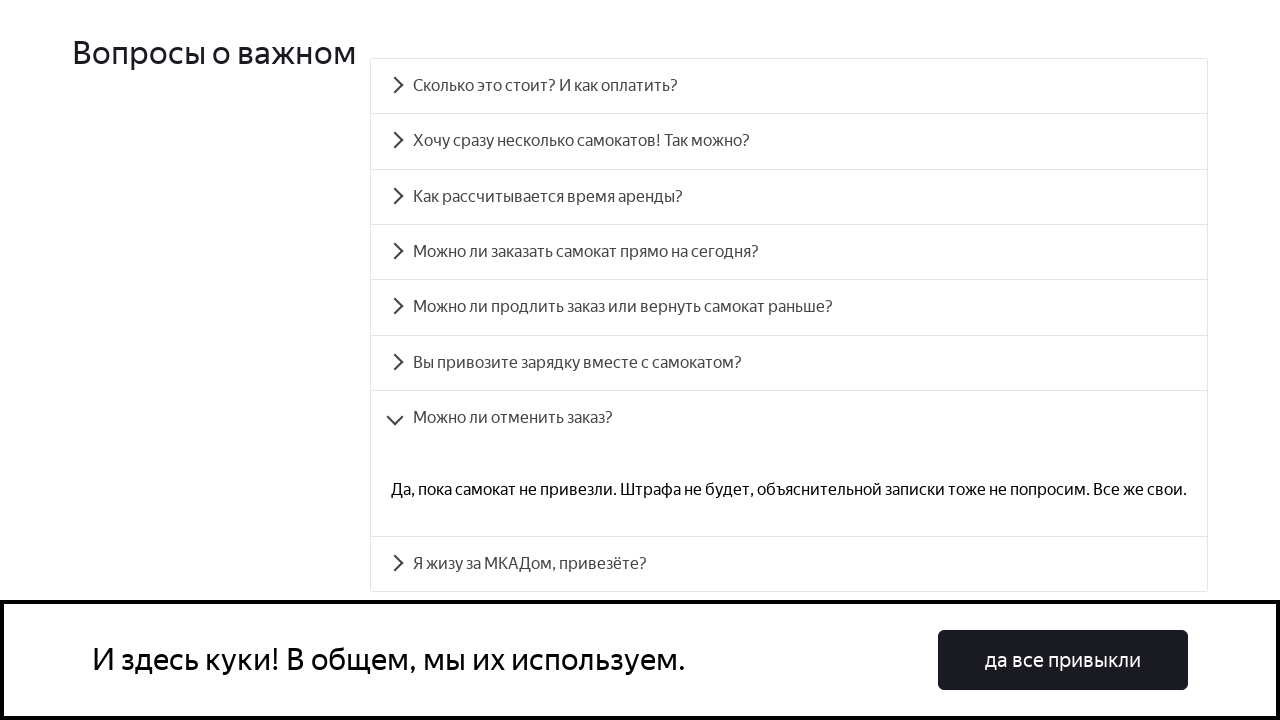

Clicked eighth FAQ question at (789, 564) on #accordion__heading-7
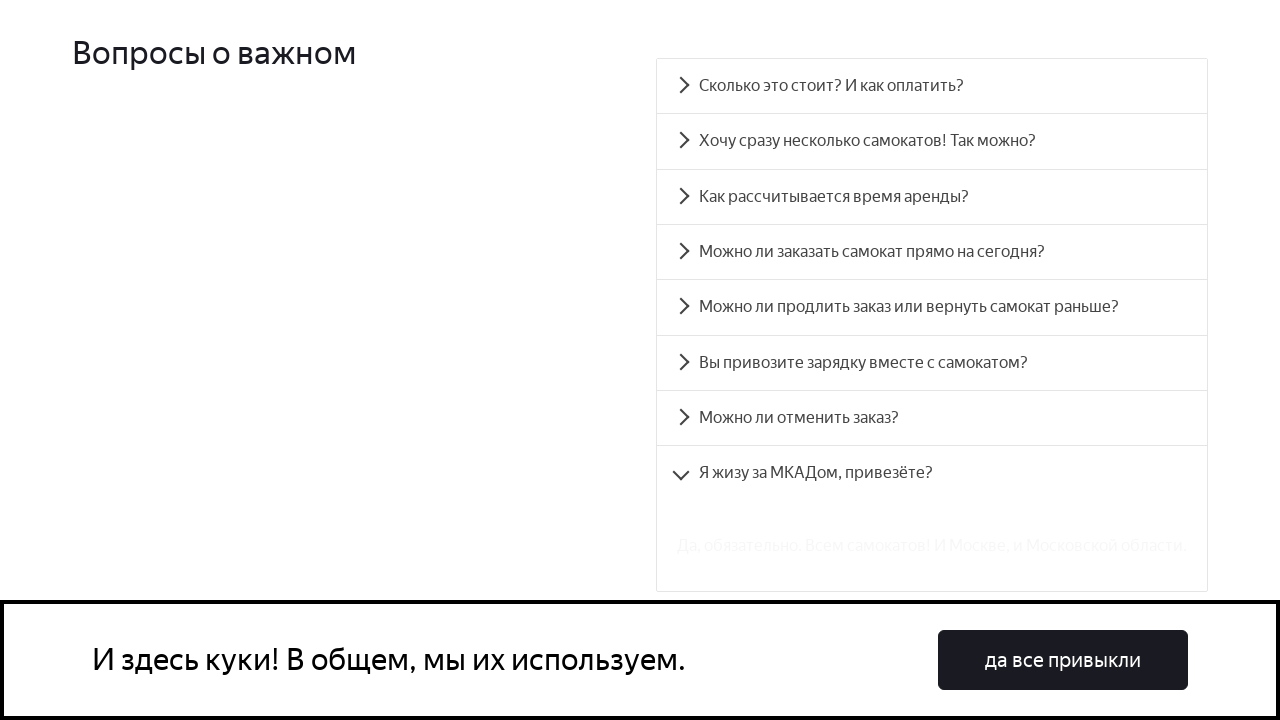

Eighth FAQ answer panel displayed
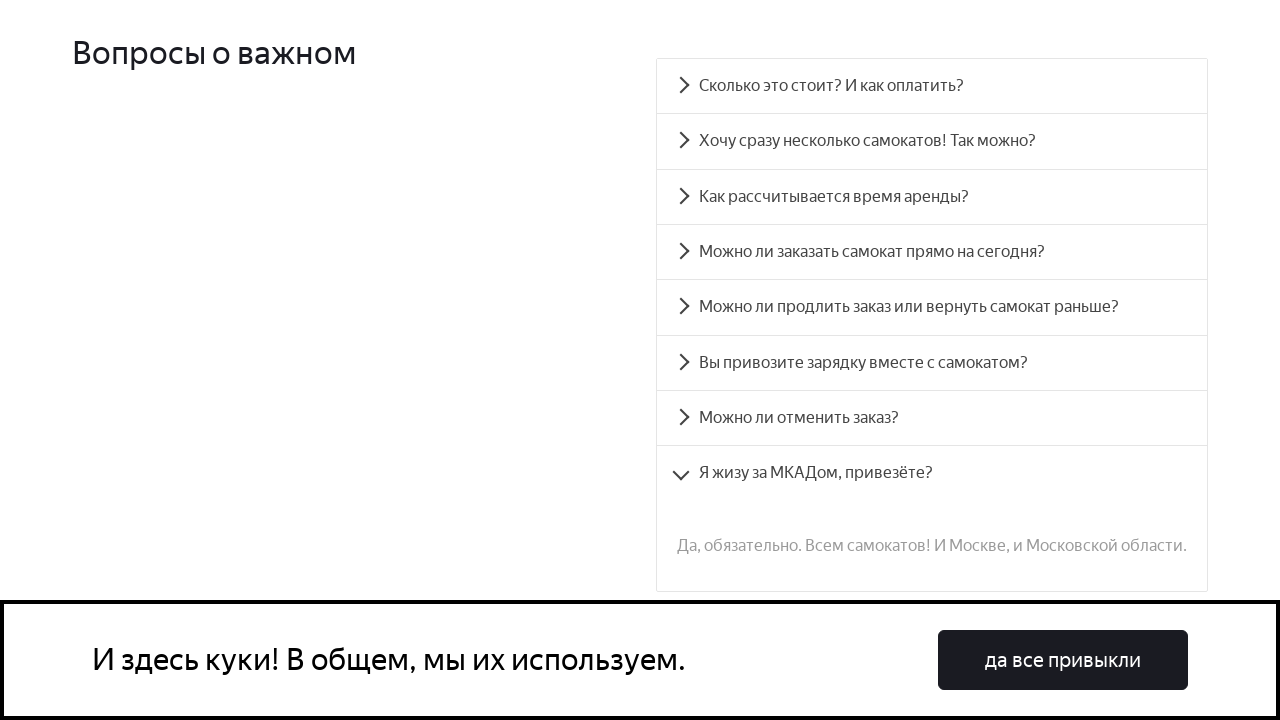

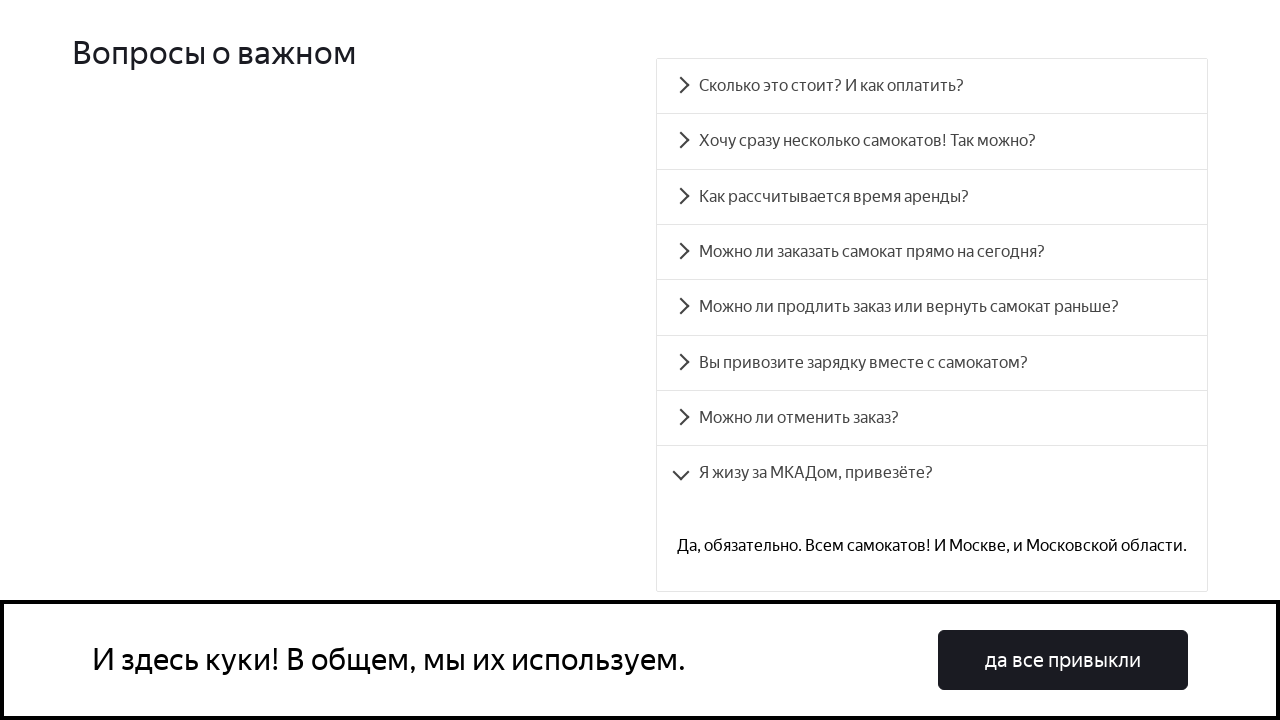